Tests that Google Translate character counter accurately displays the number of characters entered

Starting URL: https://translate.google.com.ar/?hl=es&sl=es&tl=en&op=translate

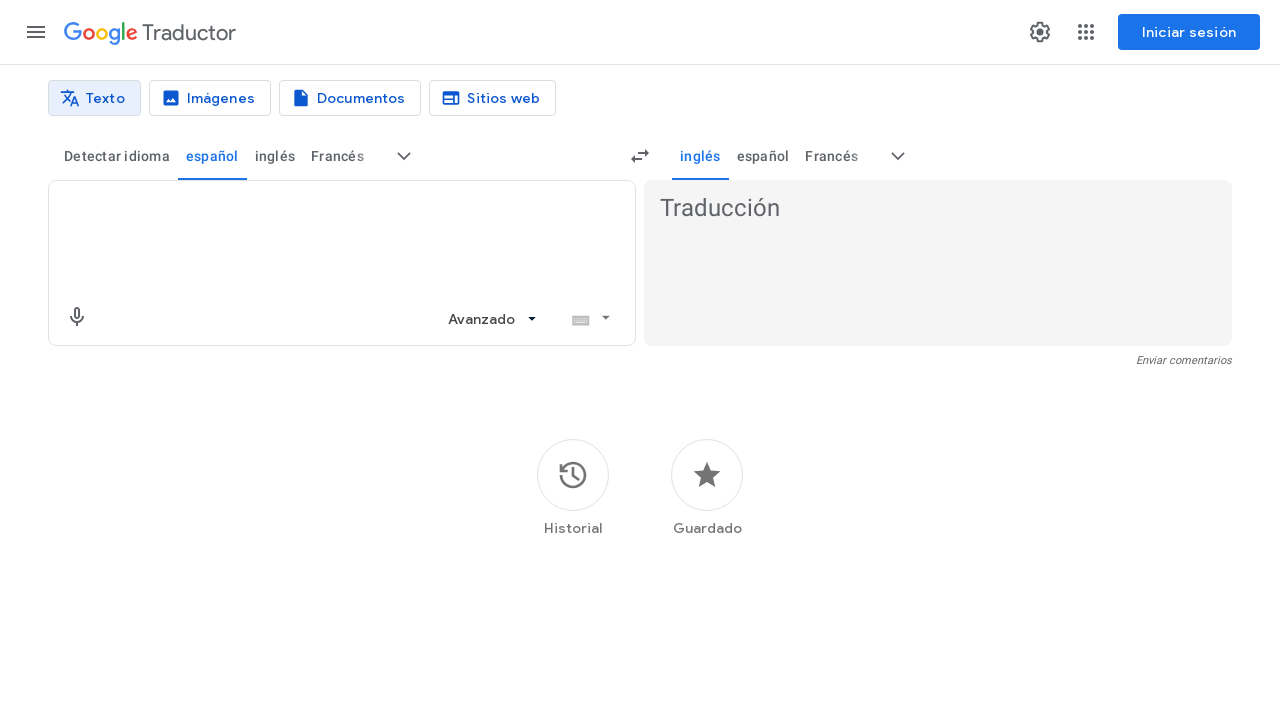

Filled textarea with test text (48 characters): 'Hola Mundo, mi nombre es el destructor de mundos' on textarea[jsname="BJE2fc"]
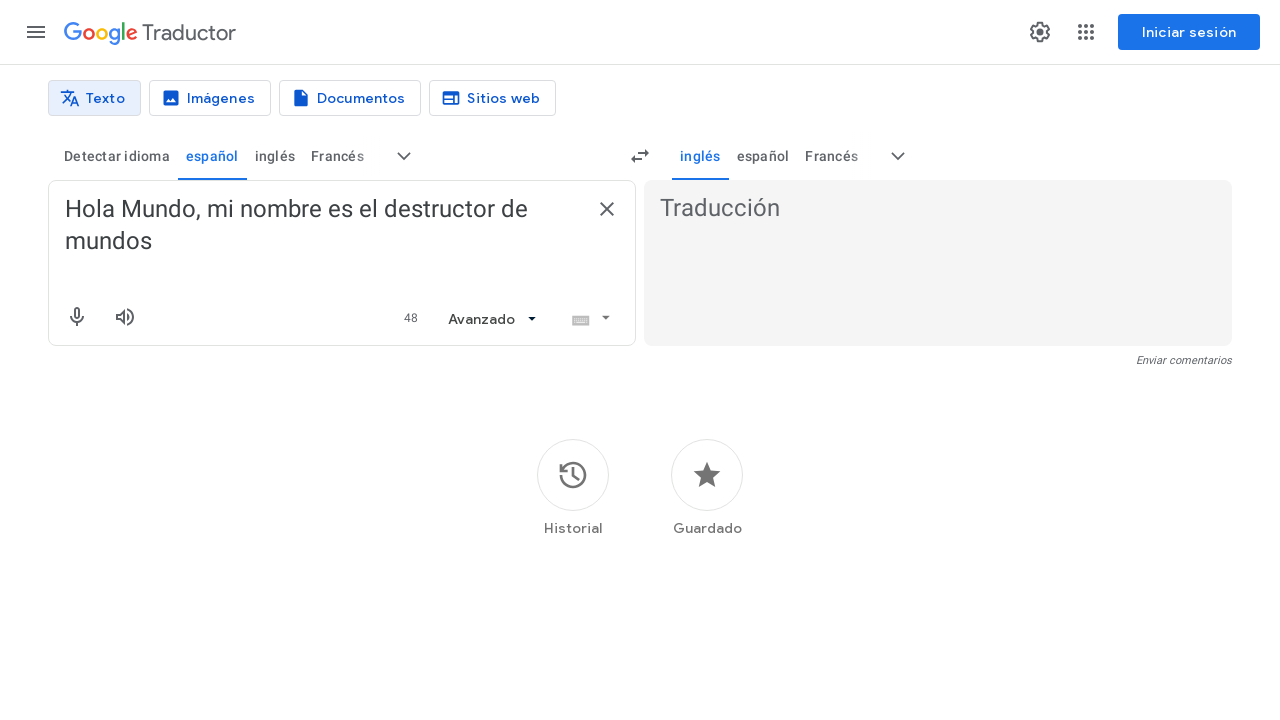

Character counter element loaded
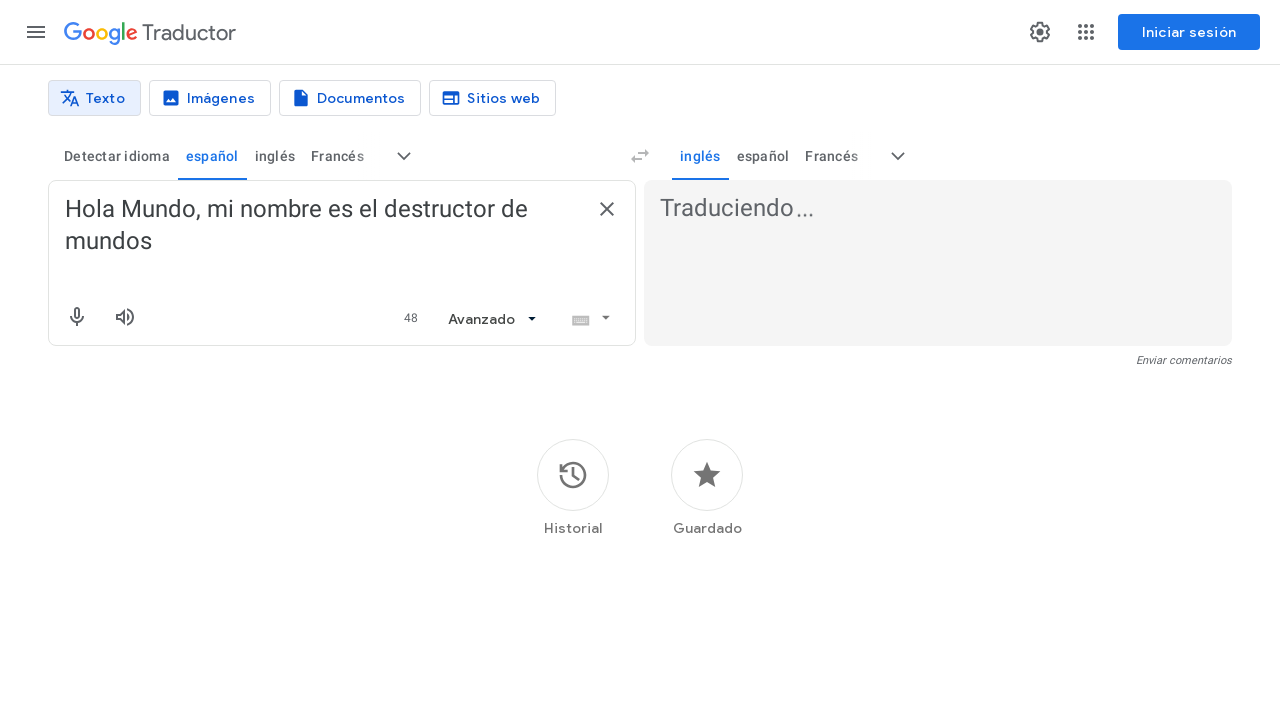

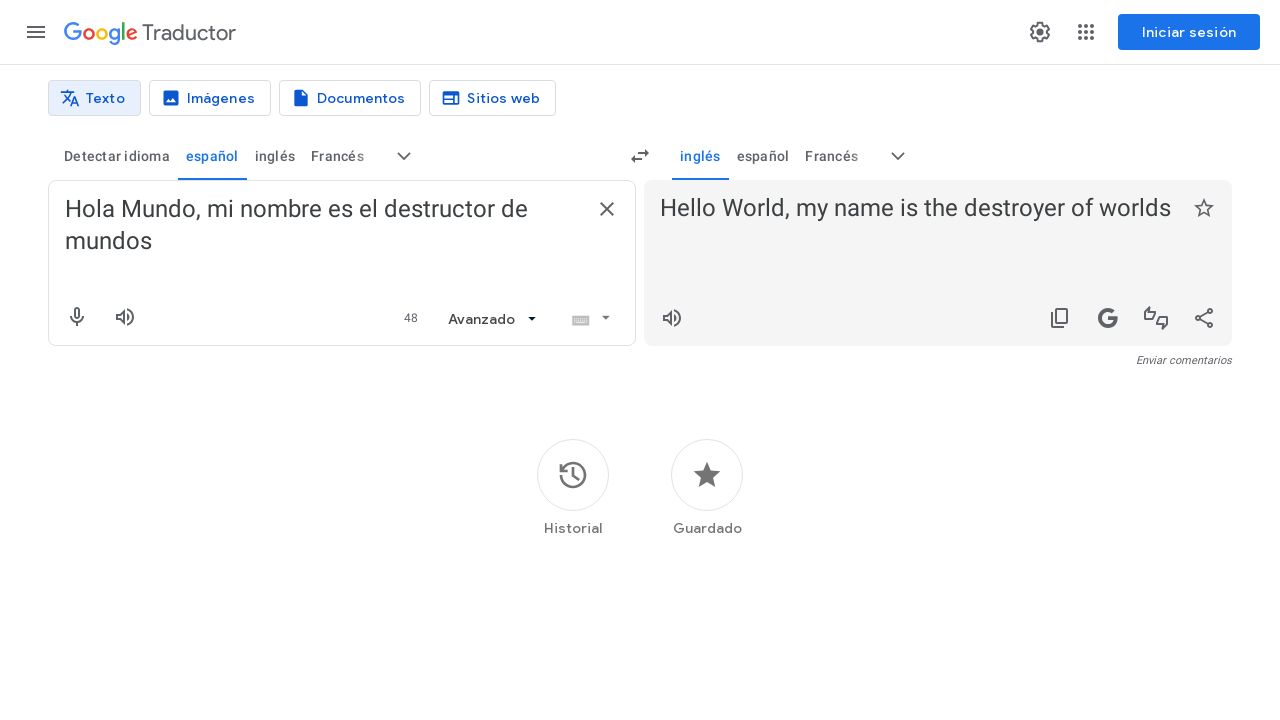